Tests login form by filling username and password fields, clicking sign in button, and verifying the welcome message

Starting URL: https://rahulshettyacademy.com/locatorspractice/

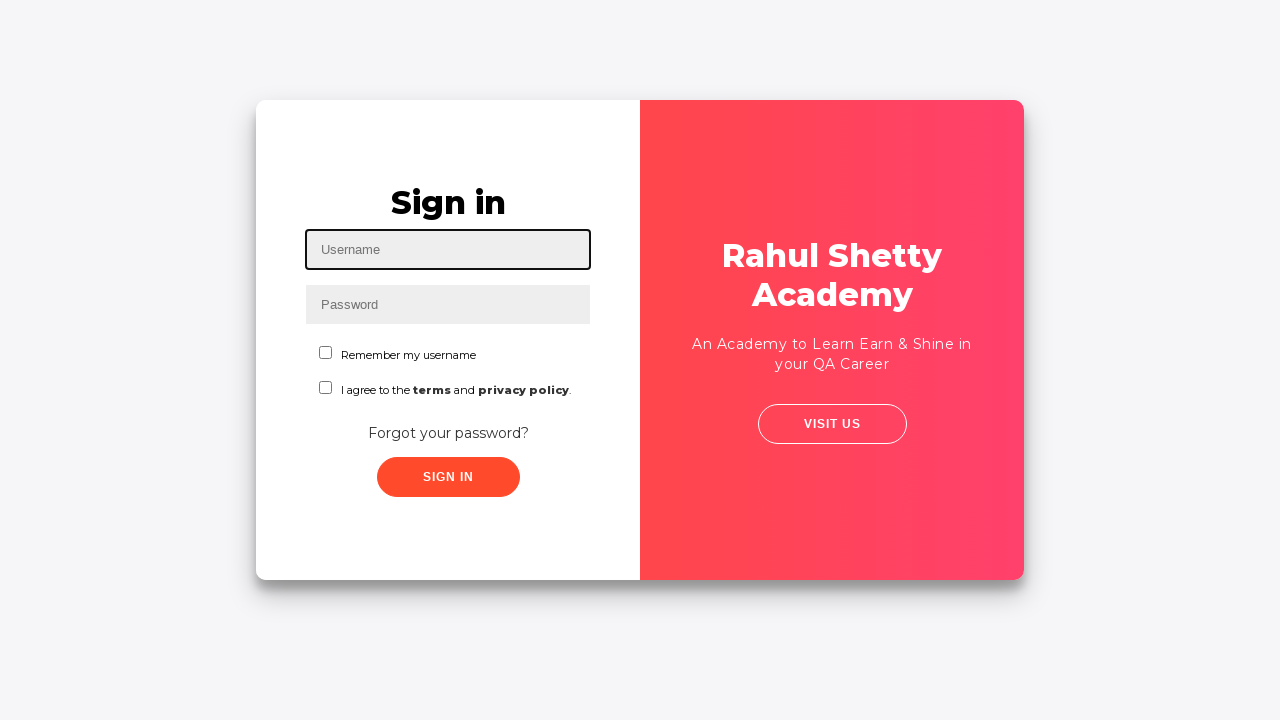

Filled username field with 'John' on form[class='form'] input[placeholder='Username']
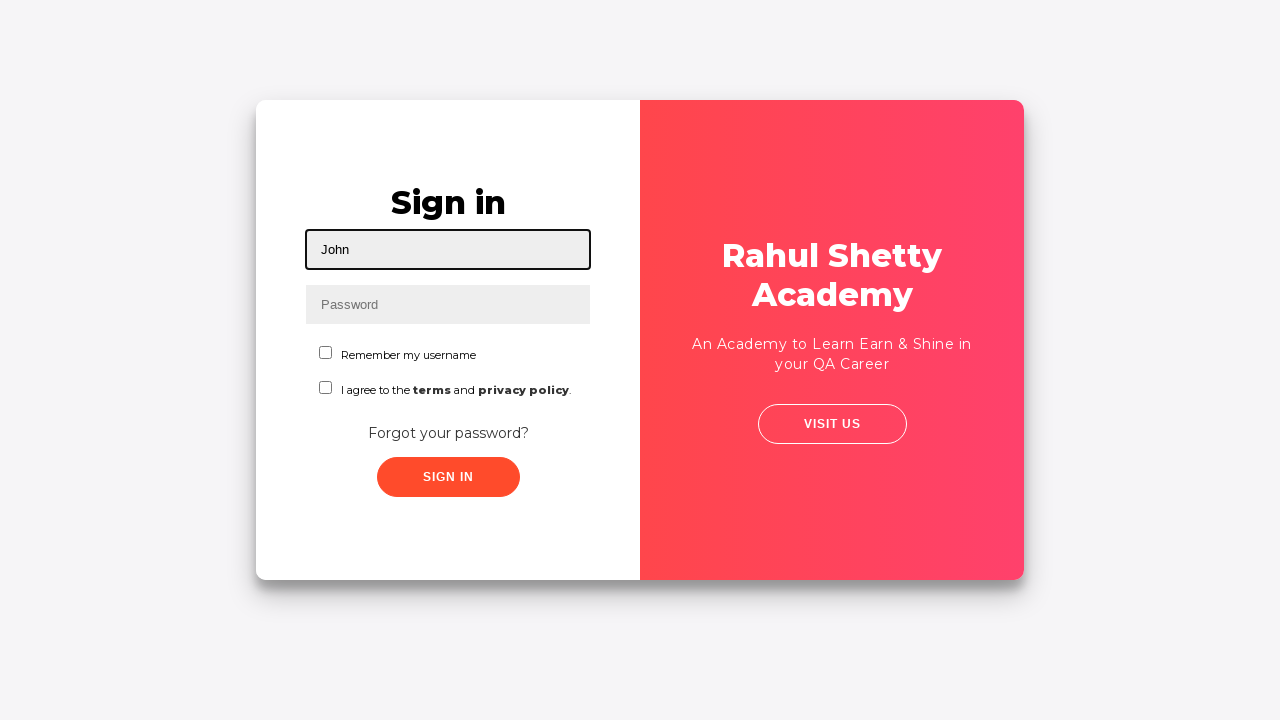

Filled password field with 'rahulshettyacademy' on //form[@class='form']/input[@placeholder='Password']
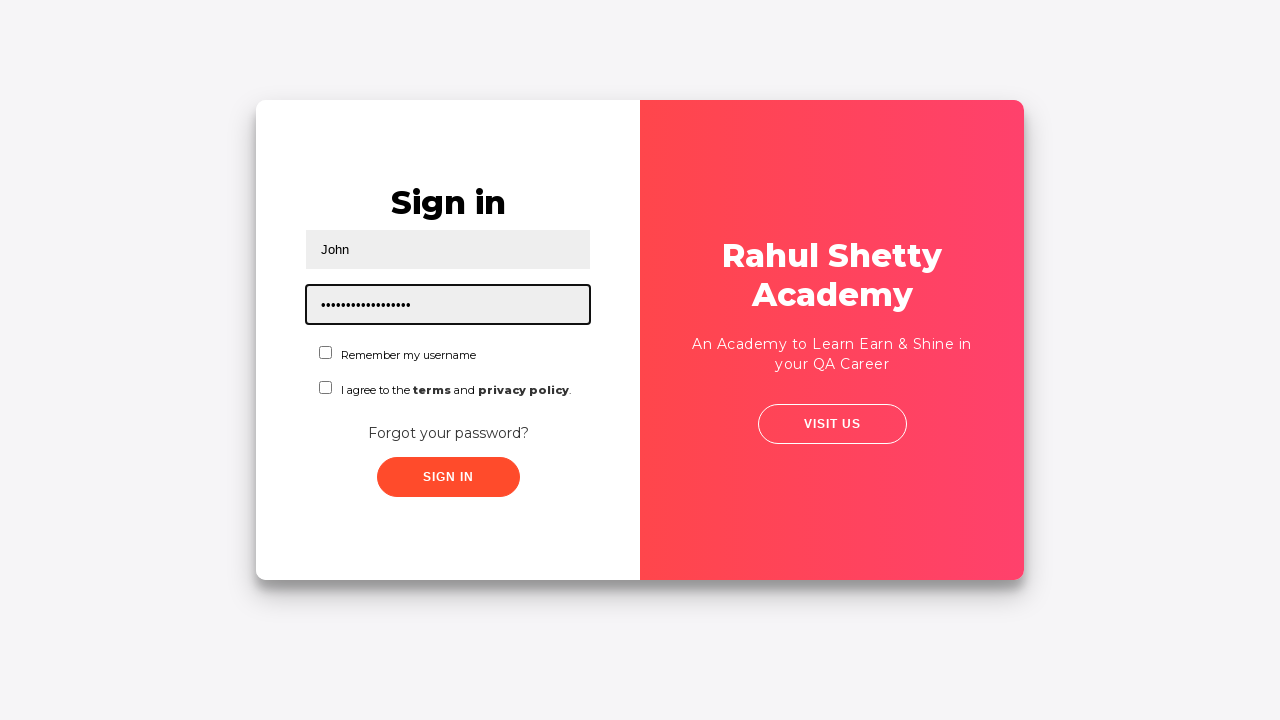

Clicked Sign In button at (448, 477) on xpath=//button[.='Sign In']
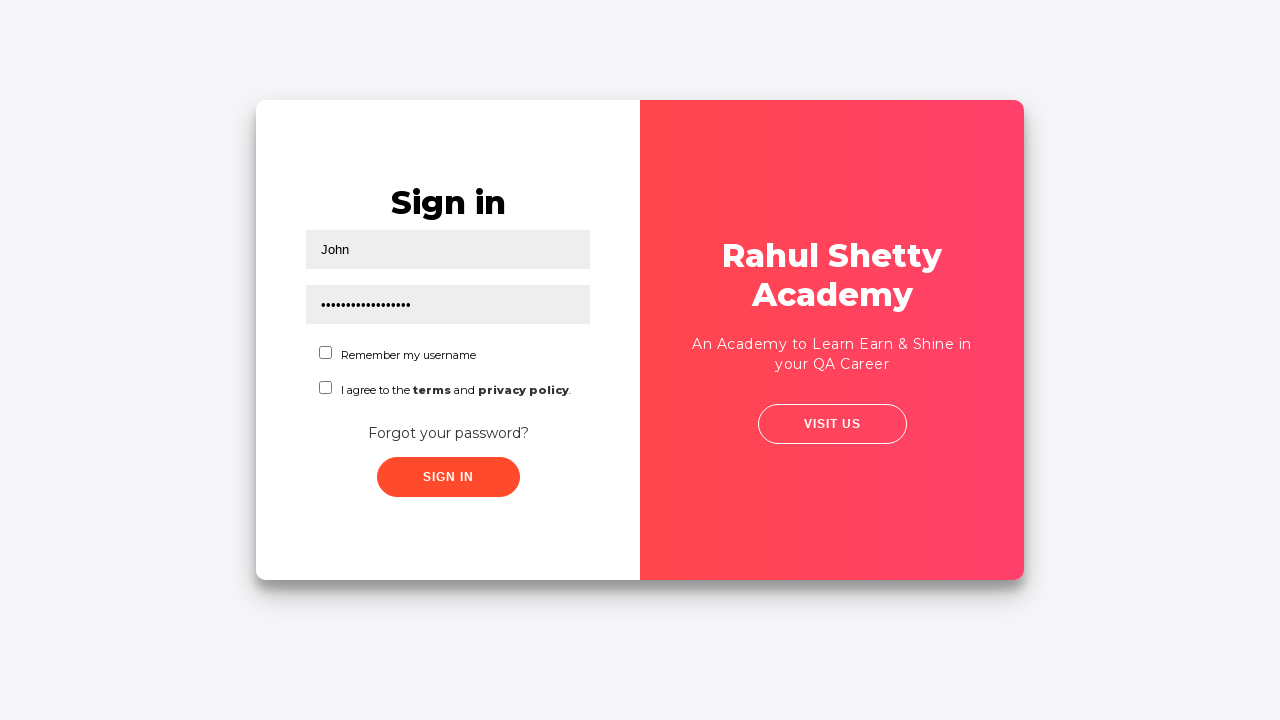

Welcome message appeared and login was successful
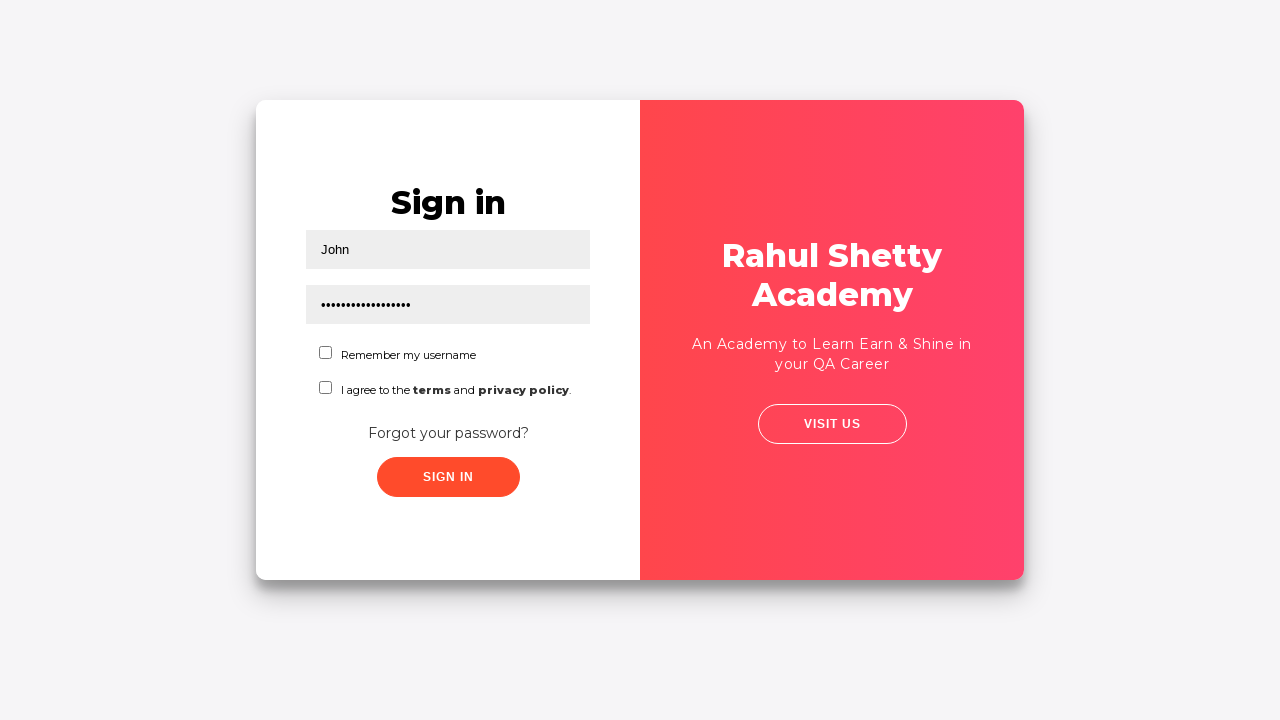

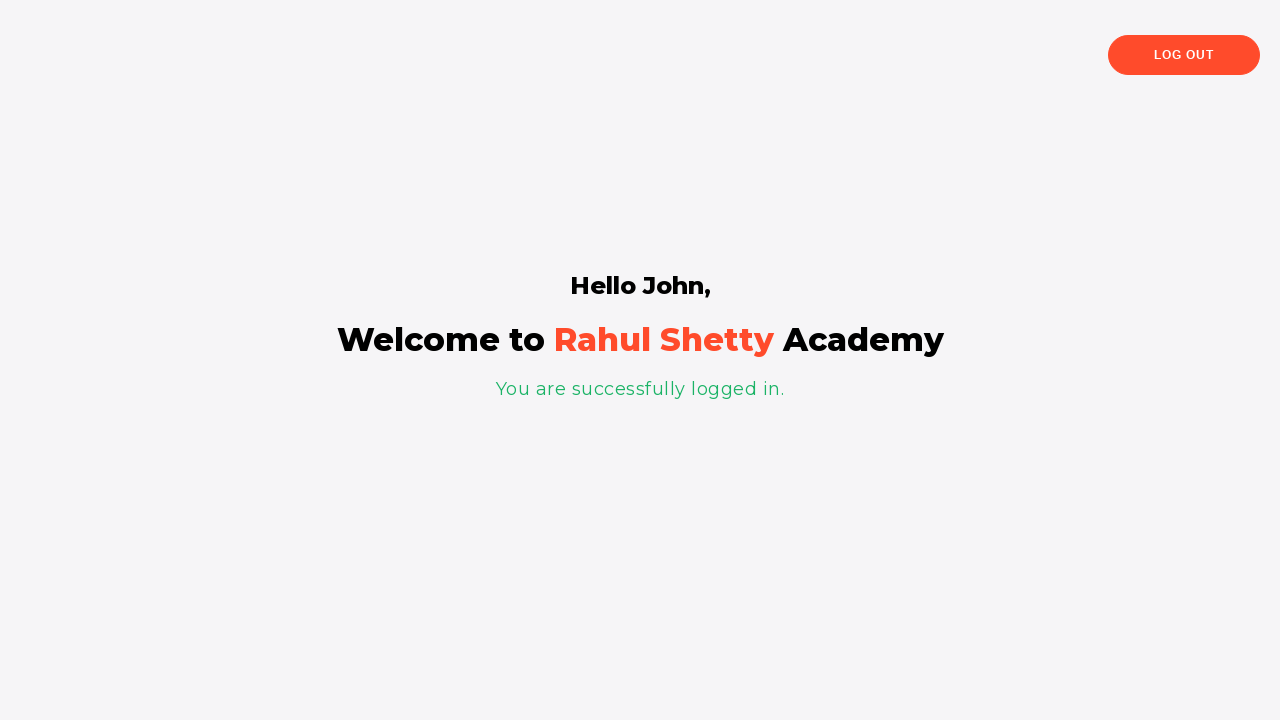